Tests handling of browser dialogs (alert, confirm, prompt) by clicking buttons that trigger different dialog types and handling each dialog appropriately based on its type.

Starting URL: https://techglobal-training.com/frontend

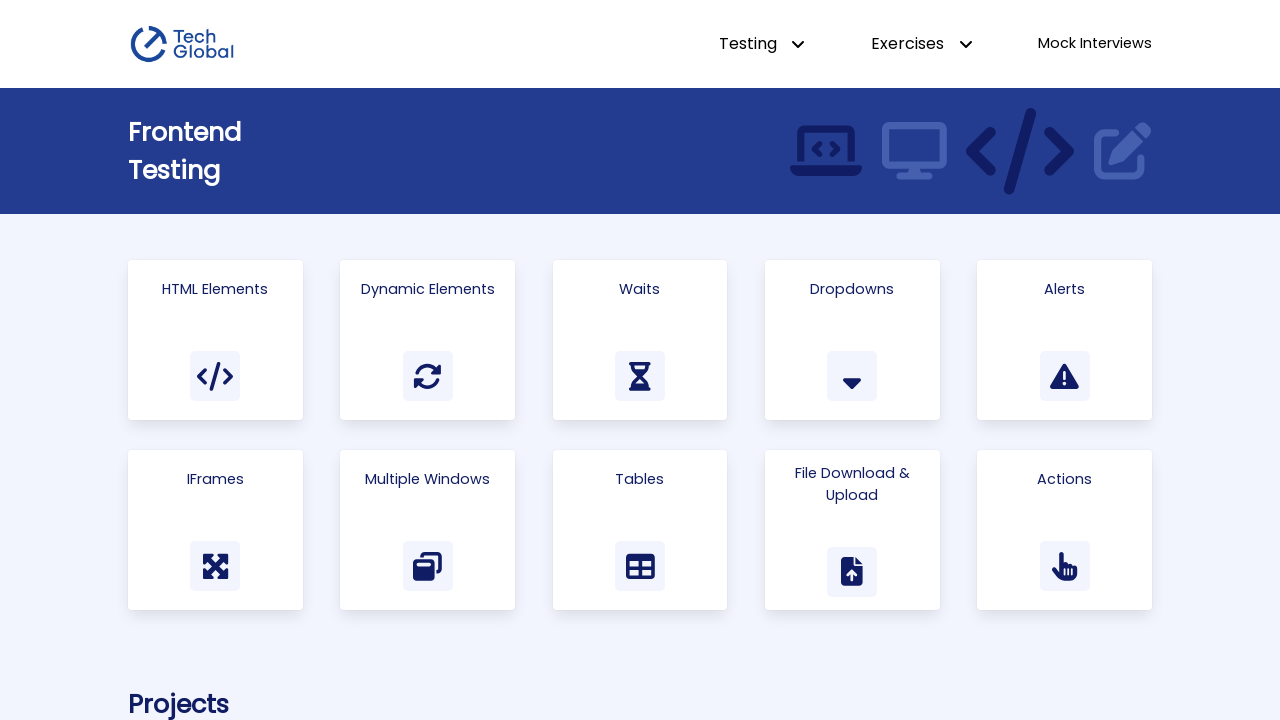

Clicked on Alerts link to navigate to the alerts page at (1065, 340) on a:has-text('Alerts')
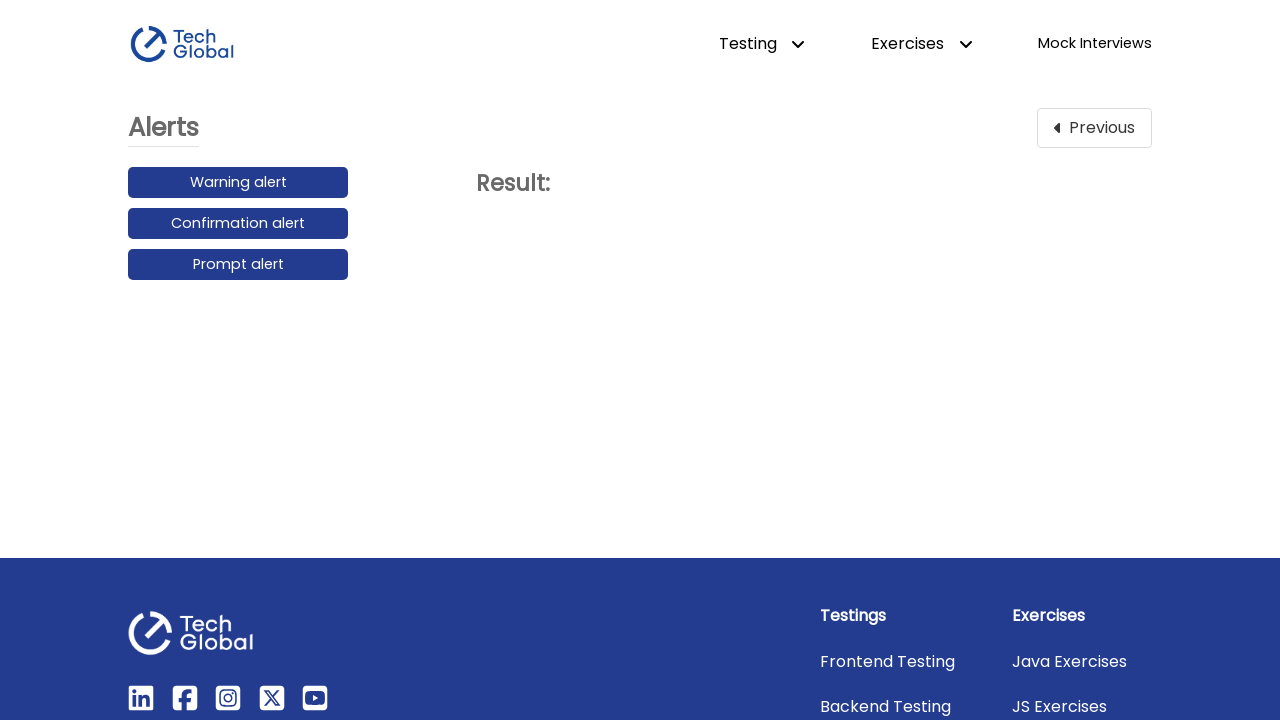

Set up dialog handler for alert, confirm, and prompt dialogs
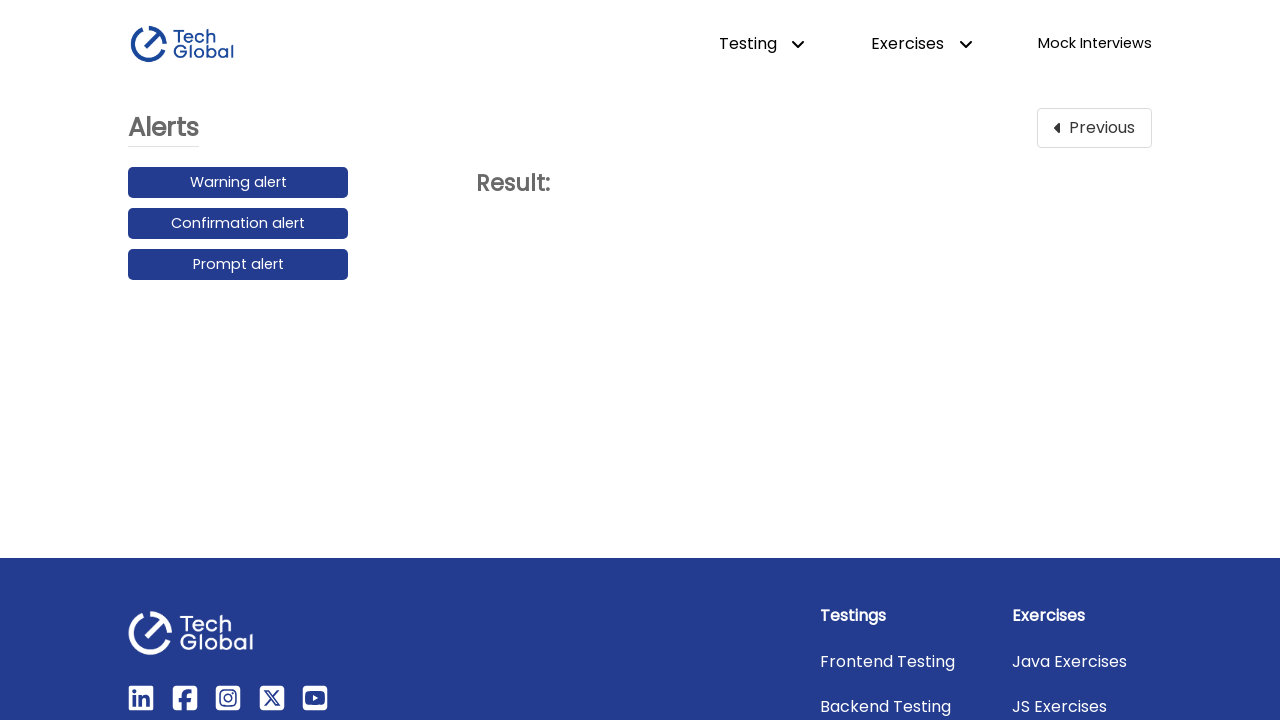

Clicked Warning alert button and handled the alert dialog at (238, 183) on button:has-text('Warning alert')
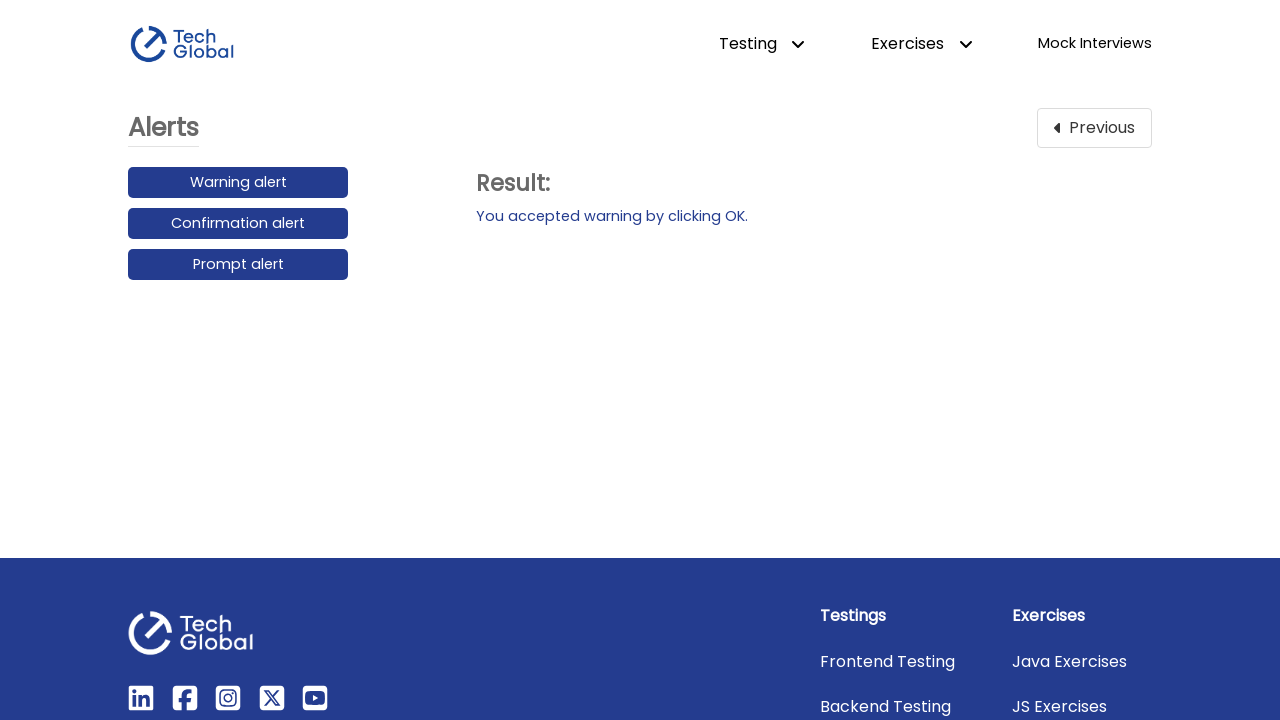

Clicked Confirmation alert button and dismissed the confirm dialog at (238, 224) on button:has-text('Confirmation alert')
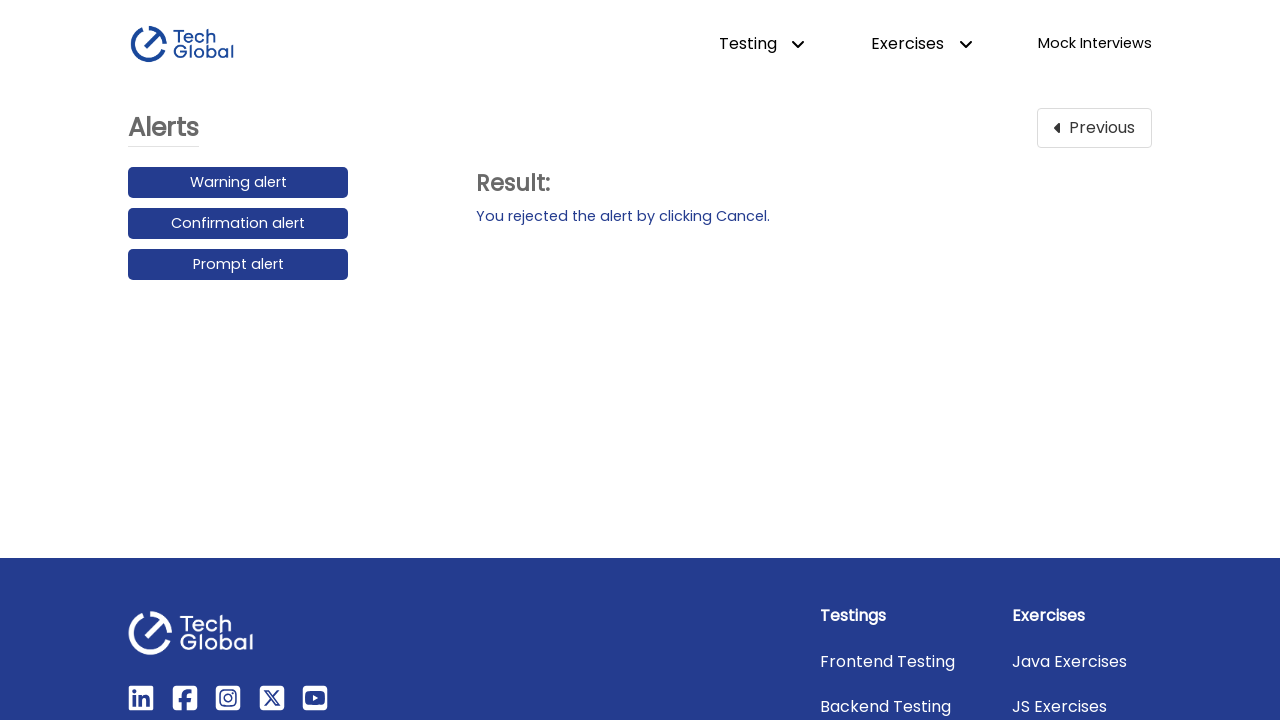

Clicked Prompt alert button and accepted the prompt dialog with 'My Message' at (238, 265) on button:has-text('Prompt alert')
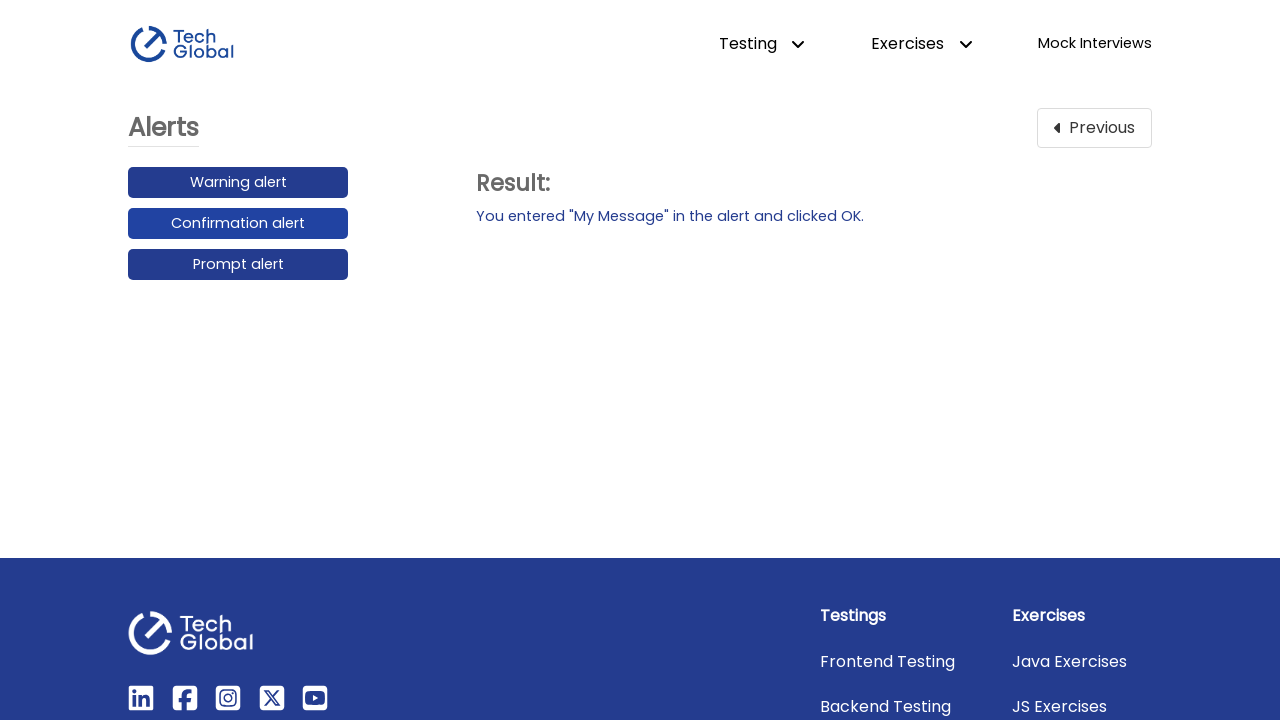

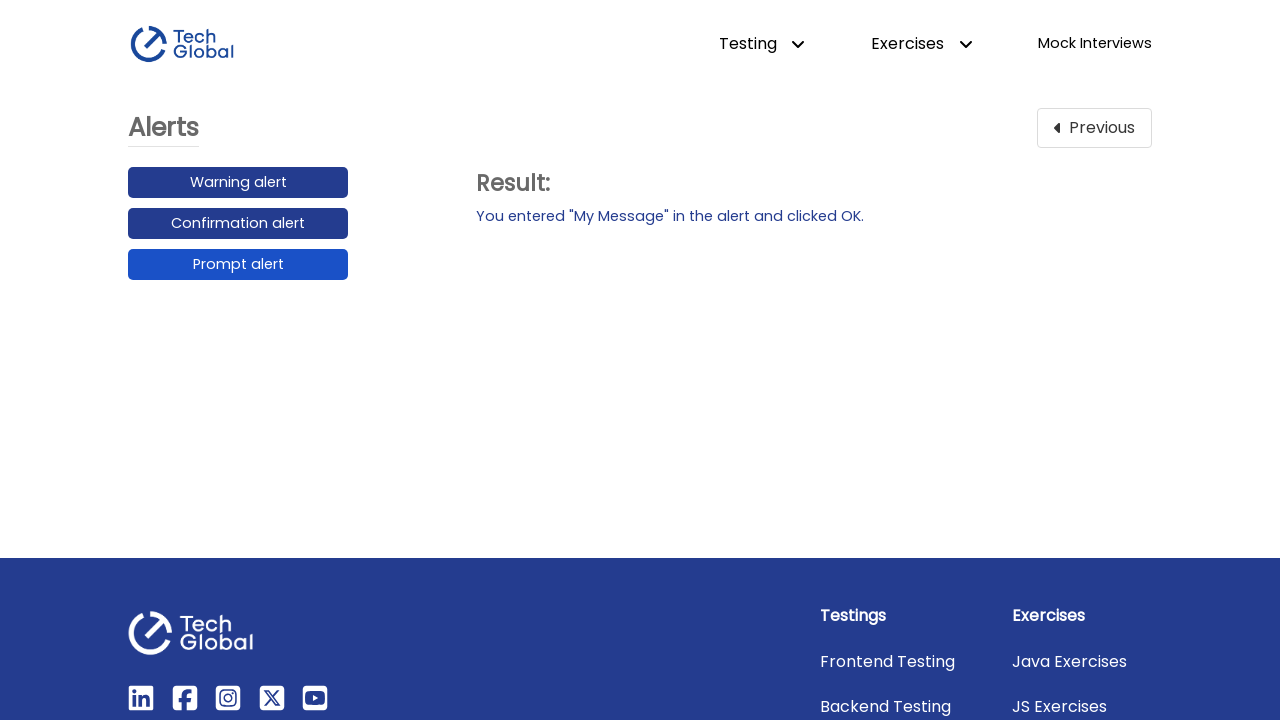